Clicks the Add/Remove Elements link and verifies navigation to the correct page

Starting URL: https://the-internet.herokuapp.com/

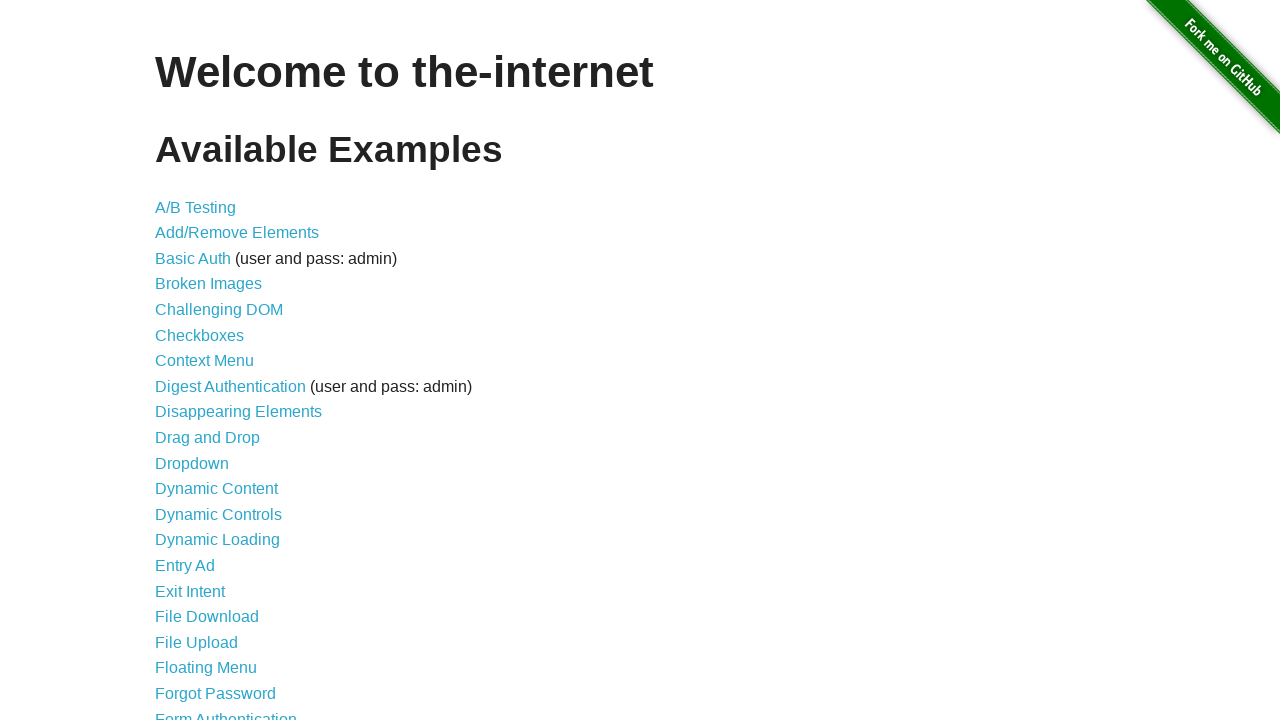

Clicked the Add/Remove Elements link at (237, 233) on internal:role=link[name="Add/Remove"i]
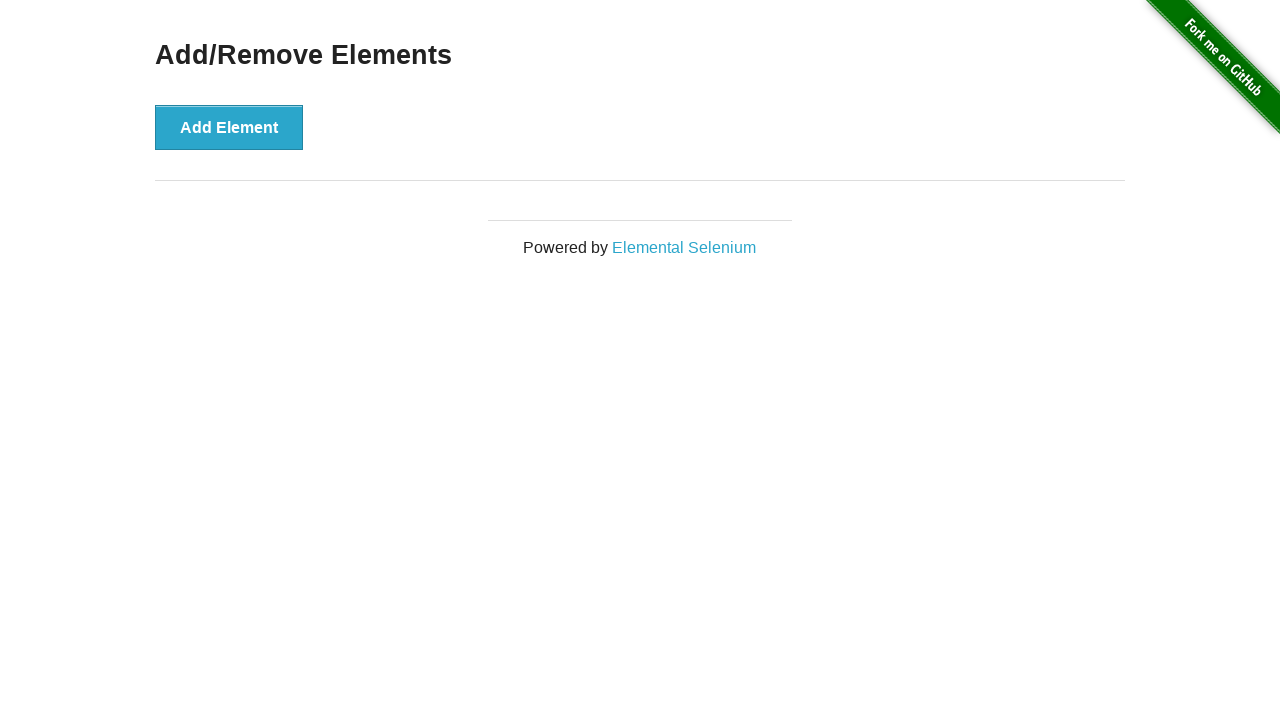

Verified navigation to Add/Remove Elements page (URL contains 'add_remove_elements')
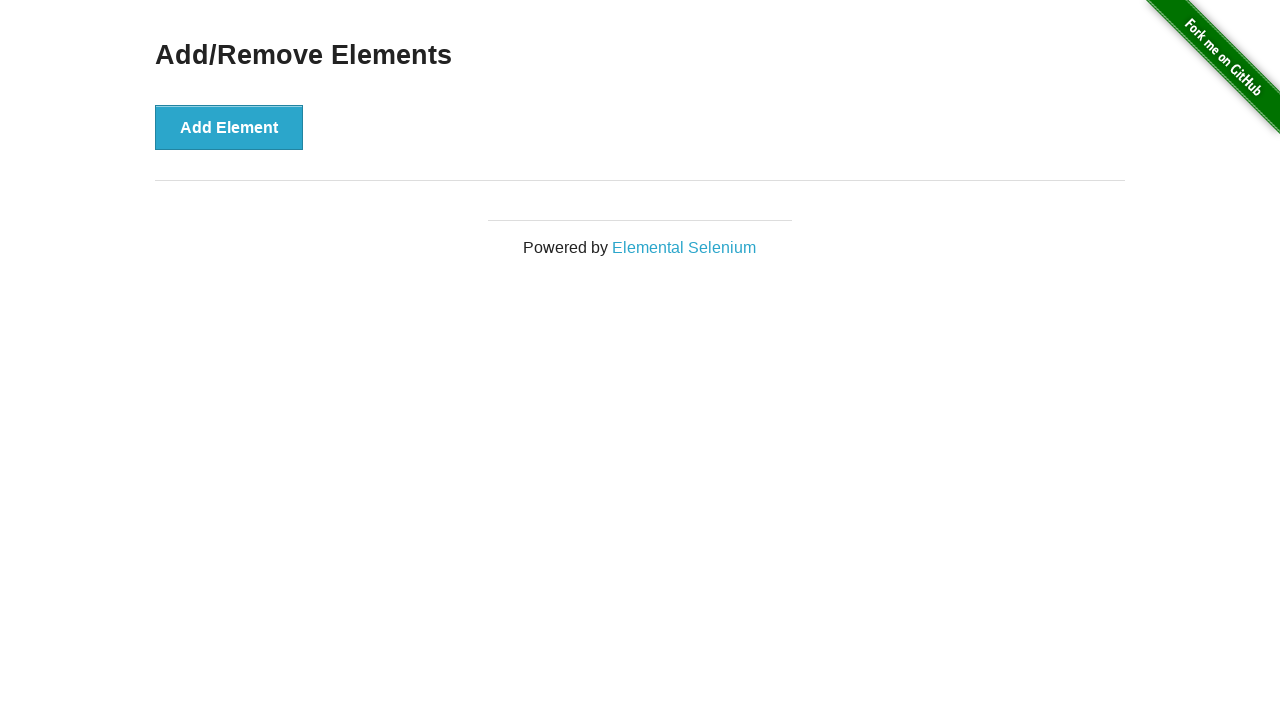

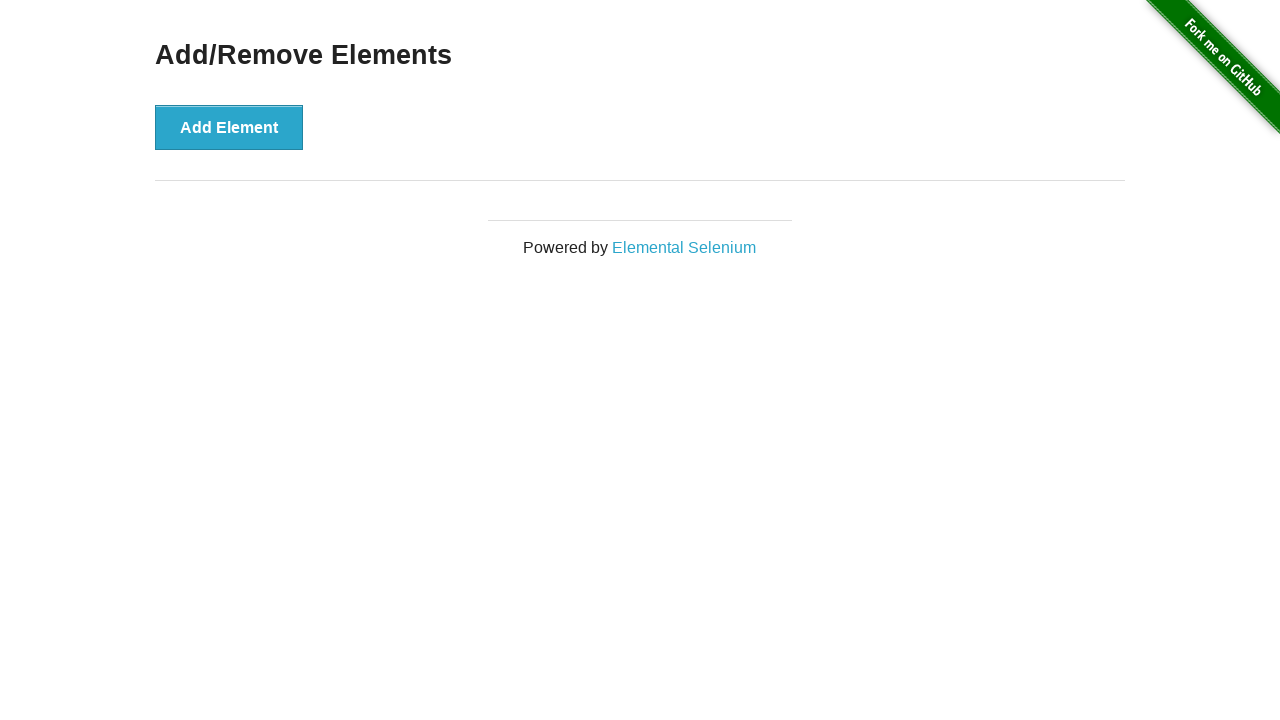